Tests adding a single todo item to the TodoMVC app by filling the input field and pressing Enter, then verifying the item appears in the list.

Starting URL: https://demo.playwright.dev/todomvc/#/

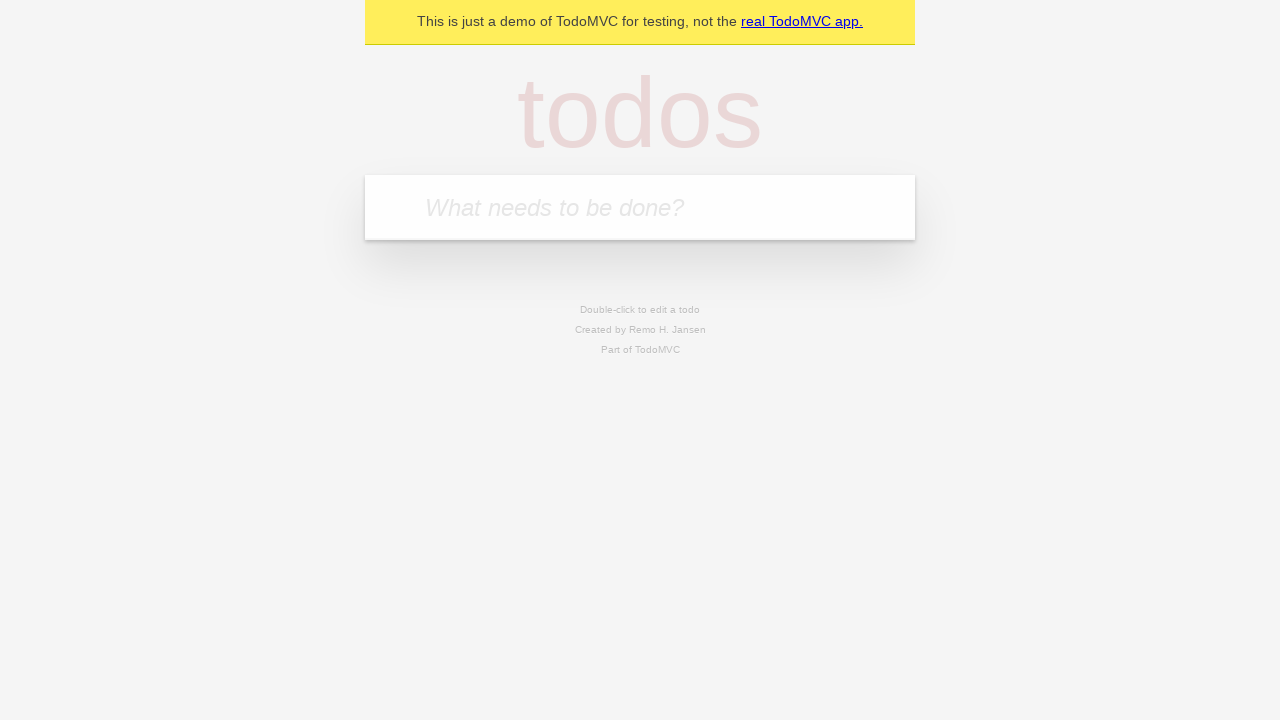

Filled new todo input field with 'Buy tomatoes' on .new-todo
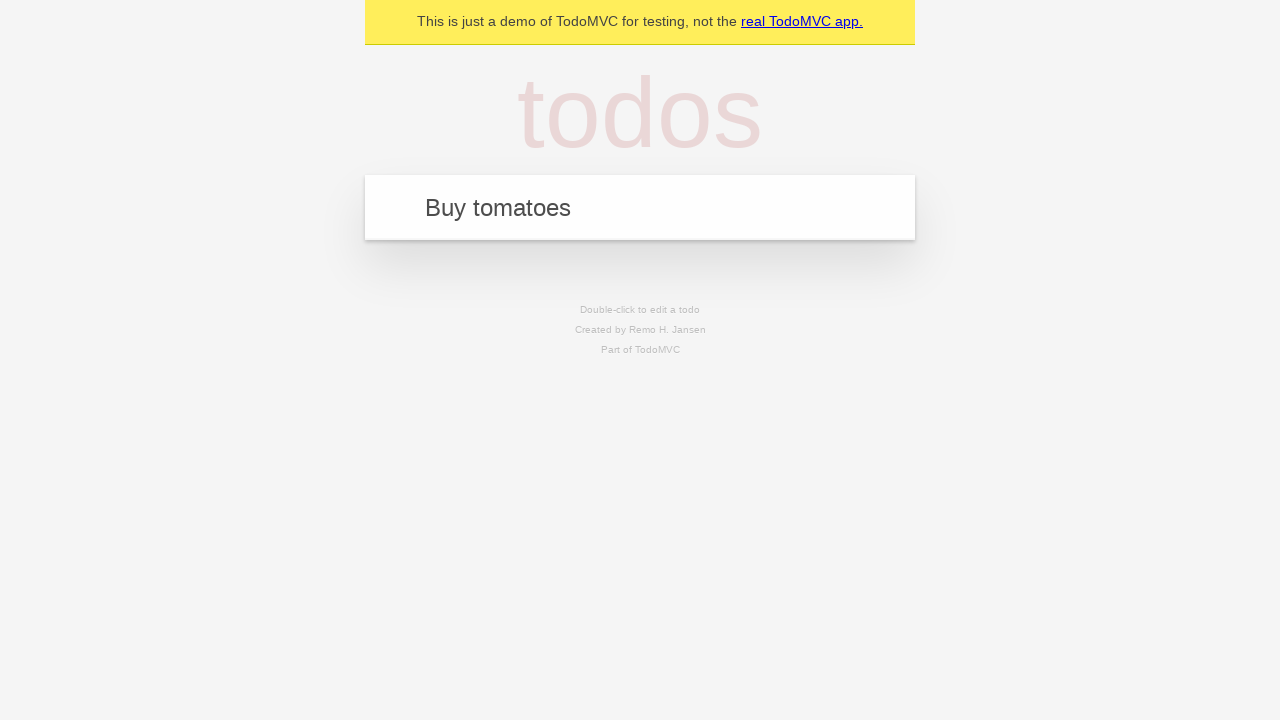

Pressed Enter to add the todo item
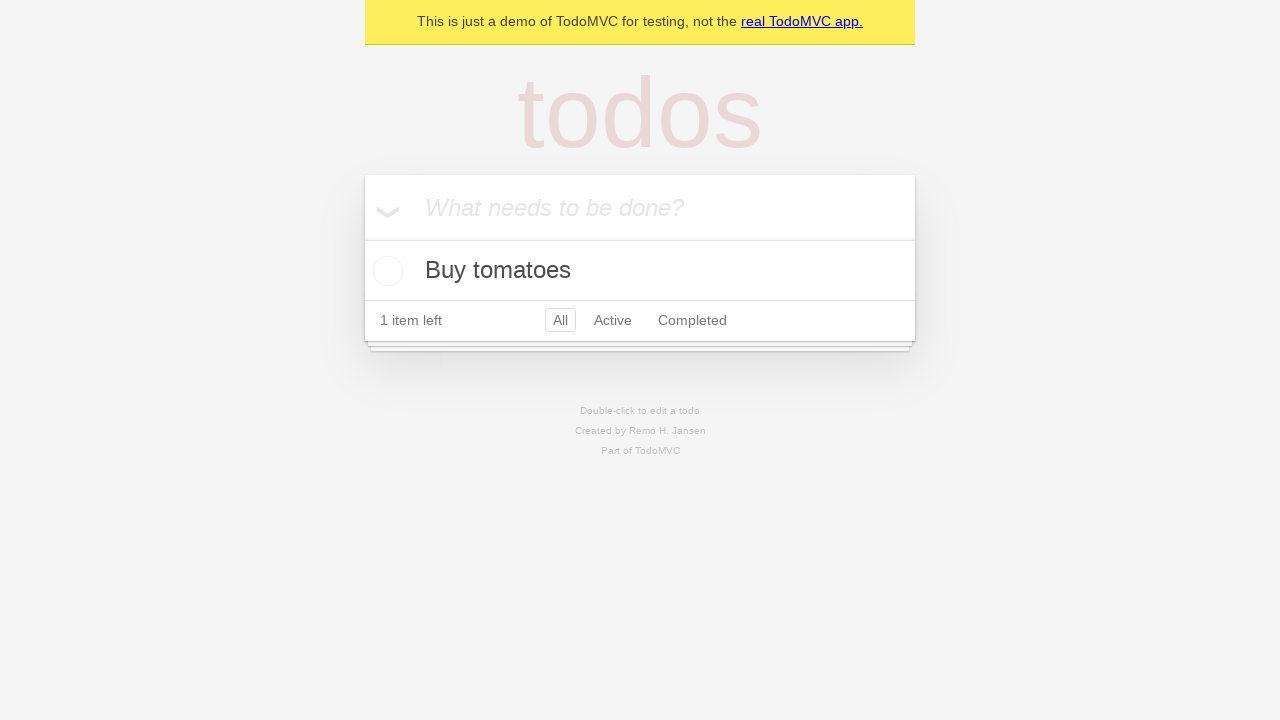

Verified todo item appeared in the list
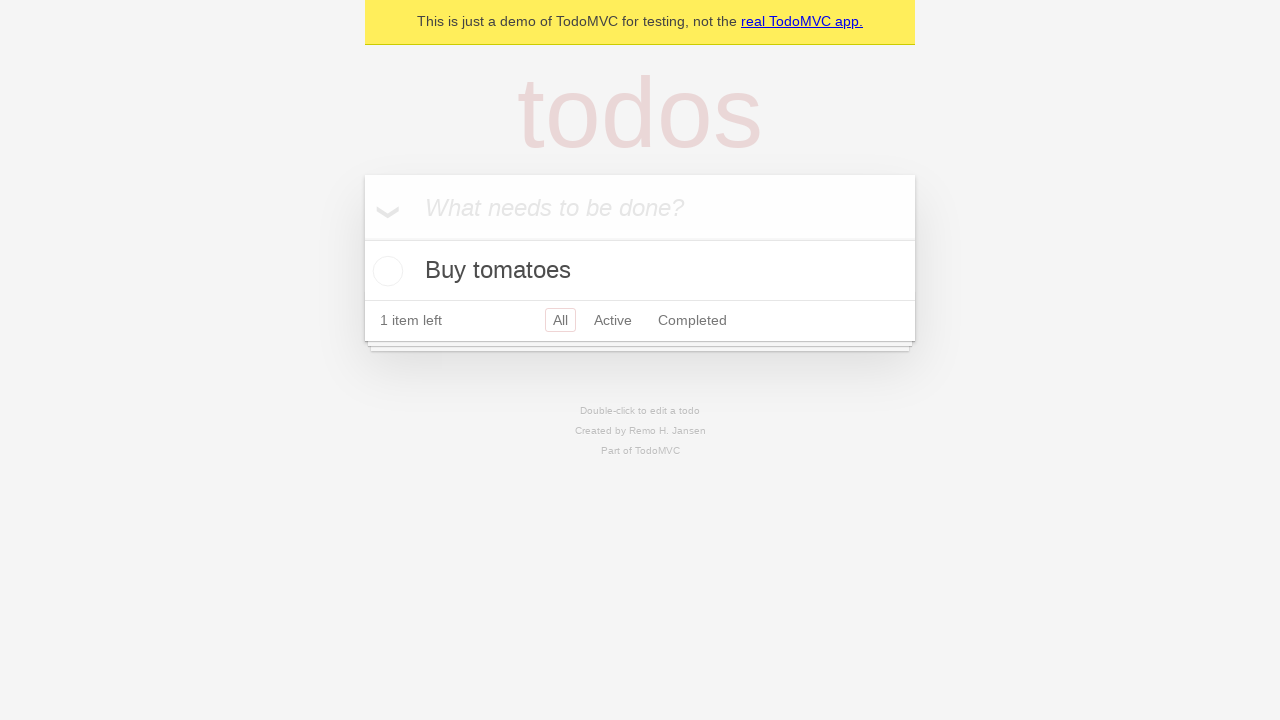

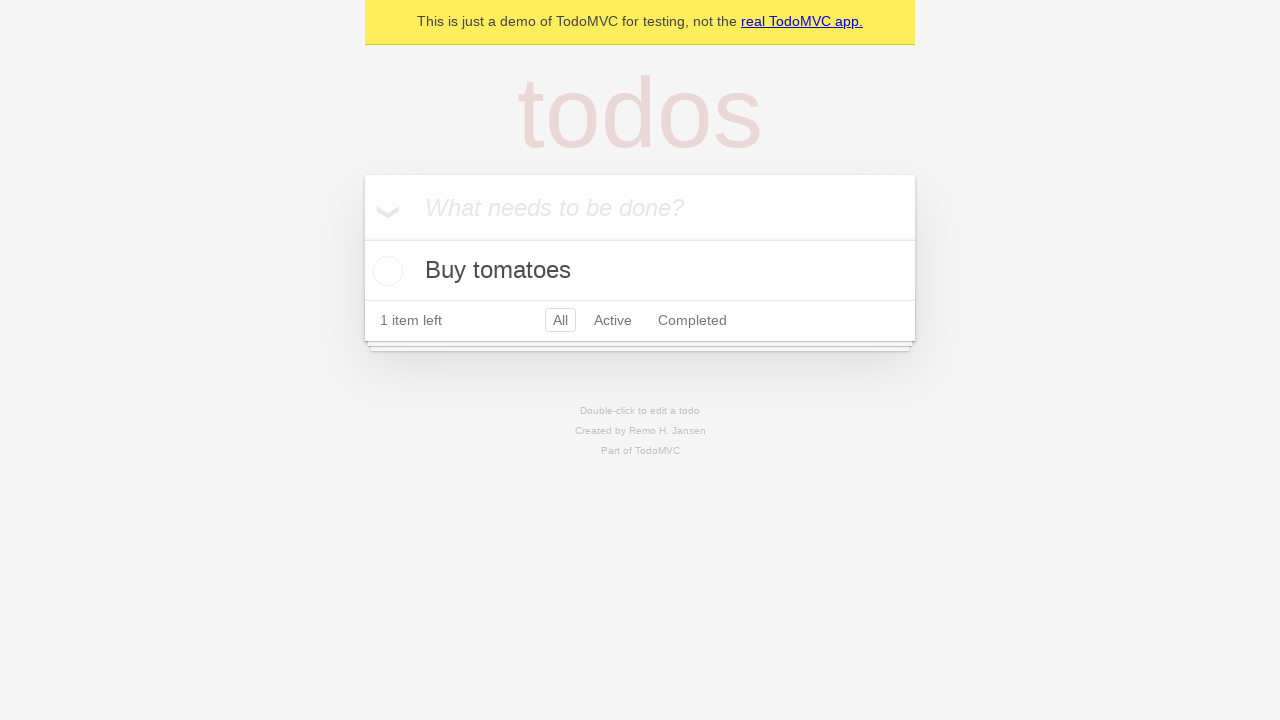